Tests filling an email input field on the automation testing demo site by entering an email address

Starting URL: https://demo.automationtesting.in/

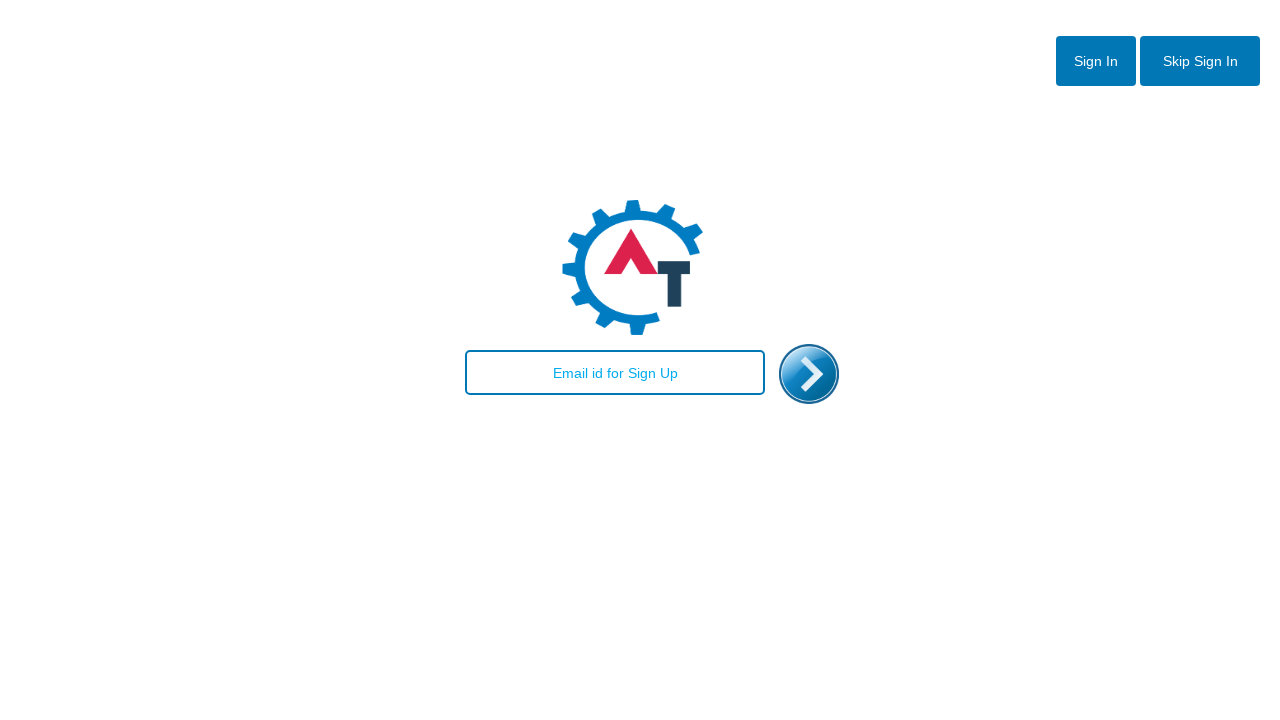

Navigated to automation testing demo site
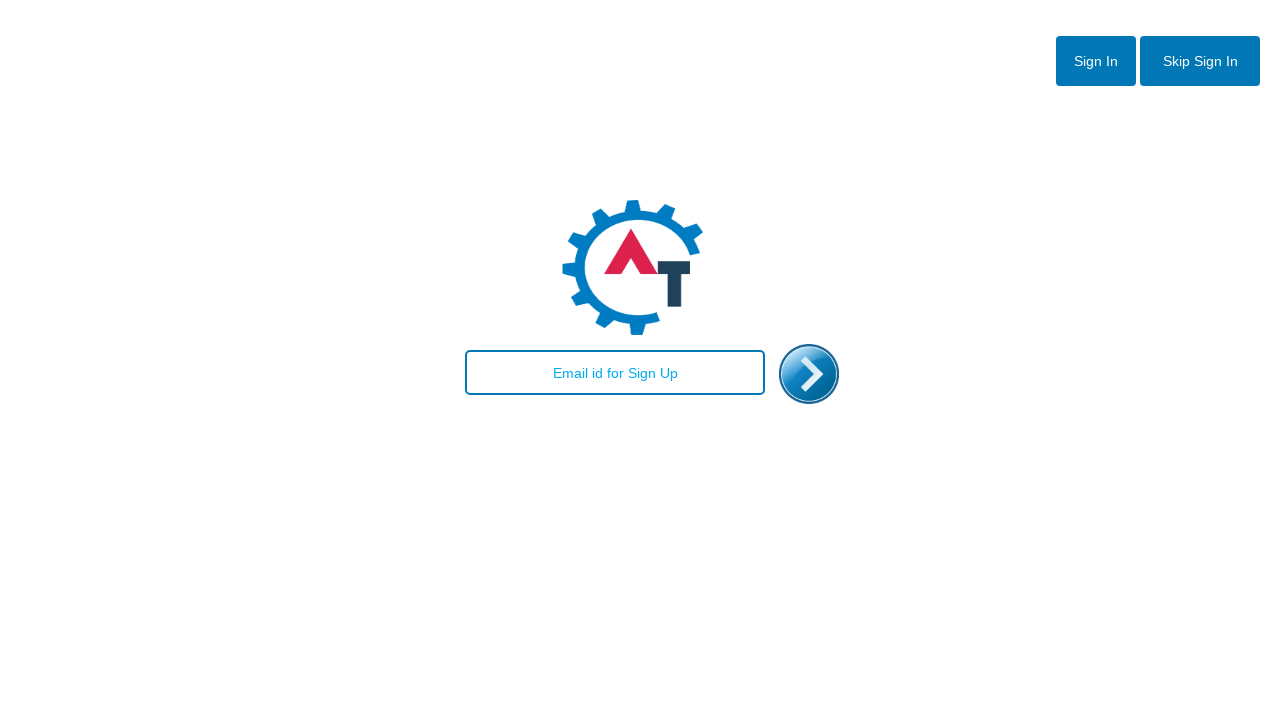

Filled email input field with 'testuser2024@gmail.com' on //div[@id='main']/div/input[@id='email']
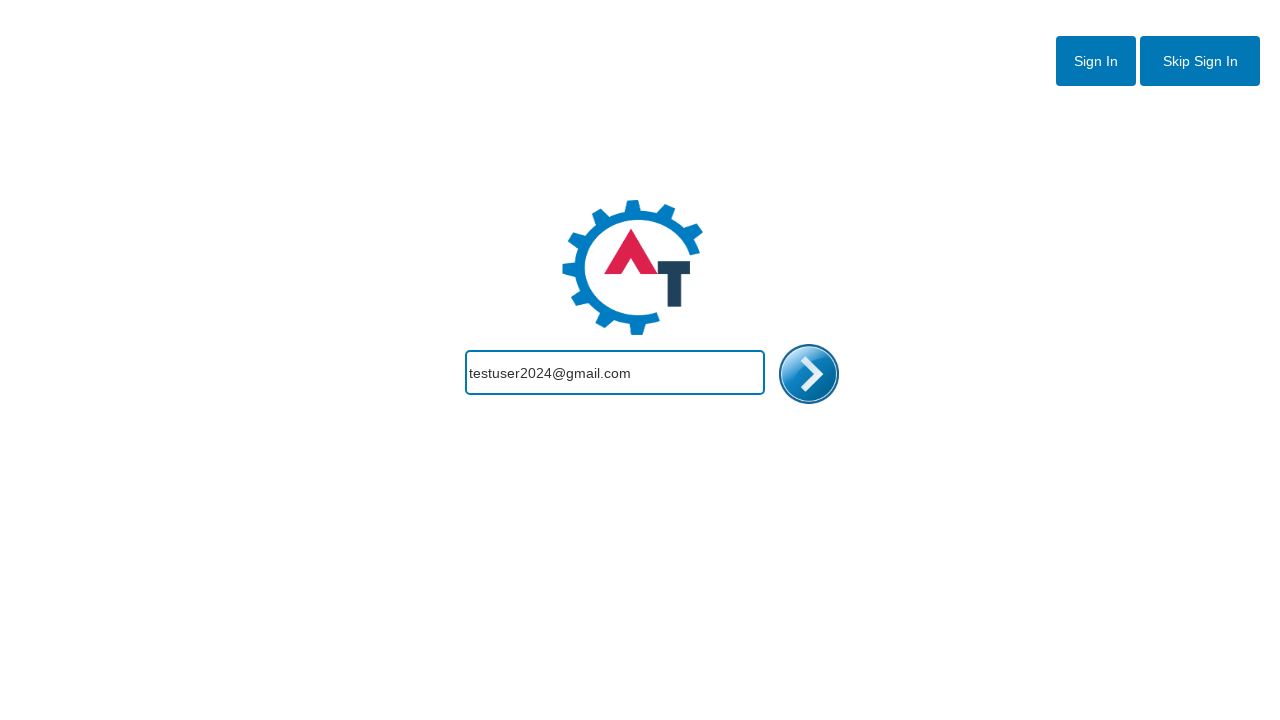

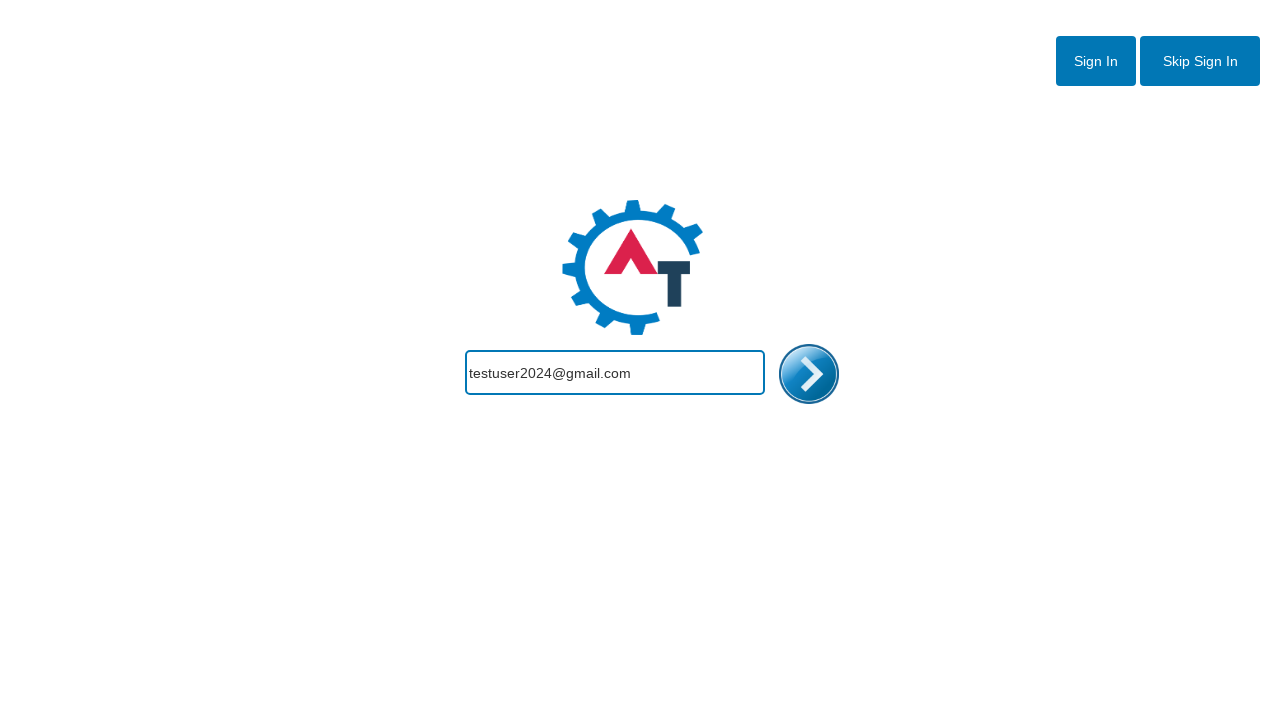